Tests a context menu by right-clicking to open it, hovering over the share submenu, and clicking each social media option (Twitter, Instagram, Dribble, Telegram) to verify the correct confirmation message is displayed.

Starting URL: https://qaplayground.dev/apps/context-menu/

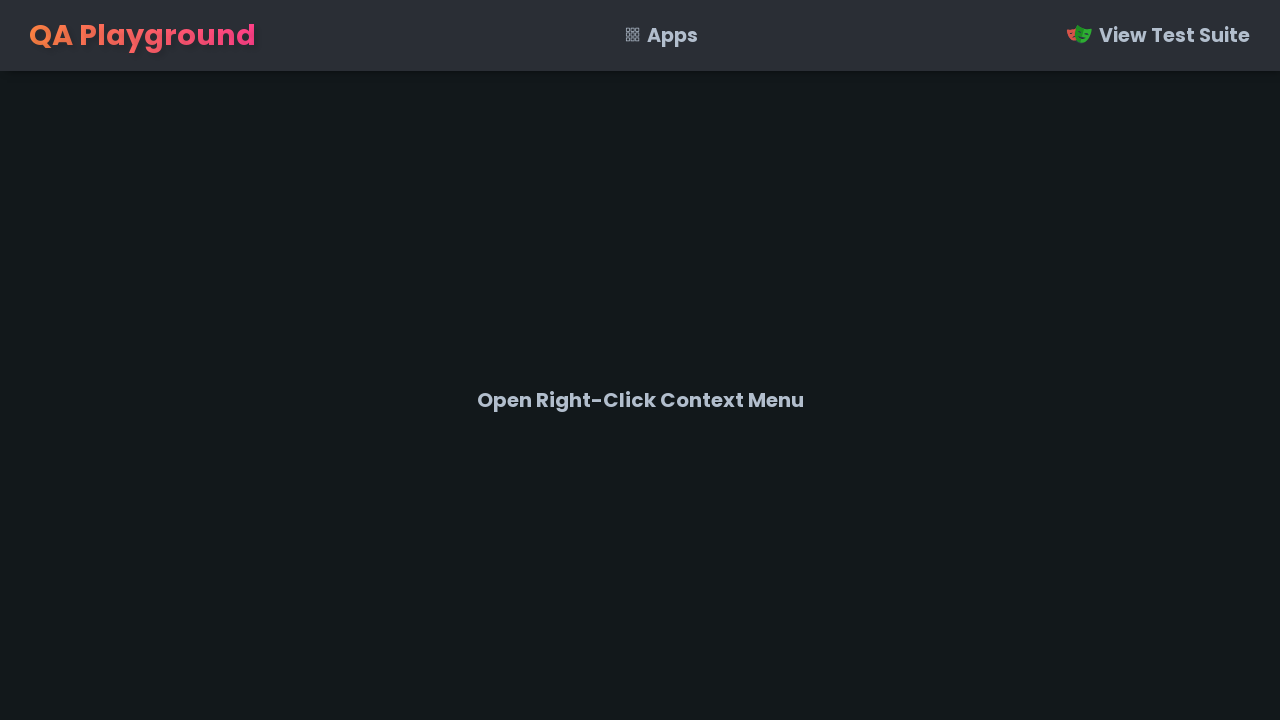

Navigated to context menu test page
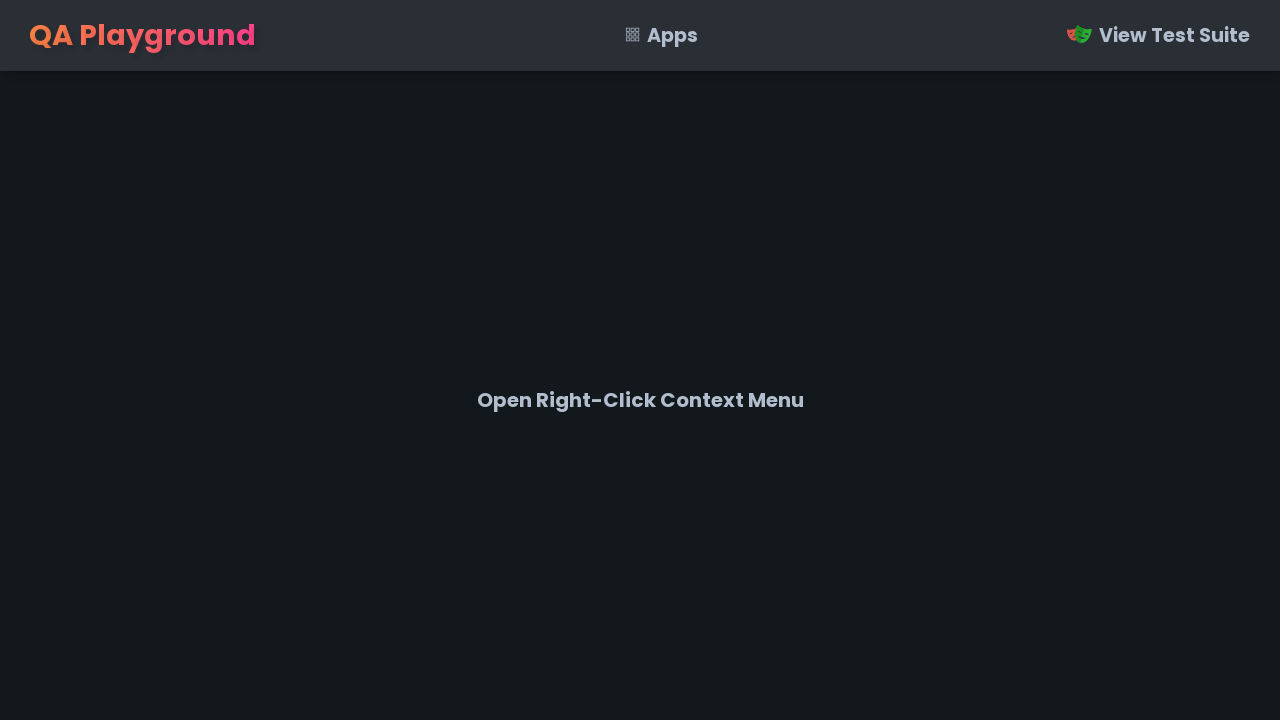

Right-clicked on page body to open context menu at (640, 360) on body
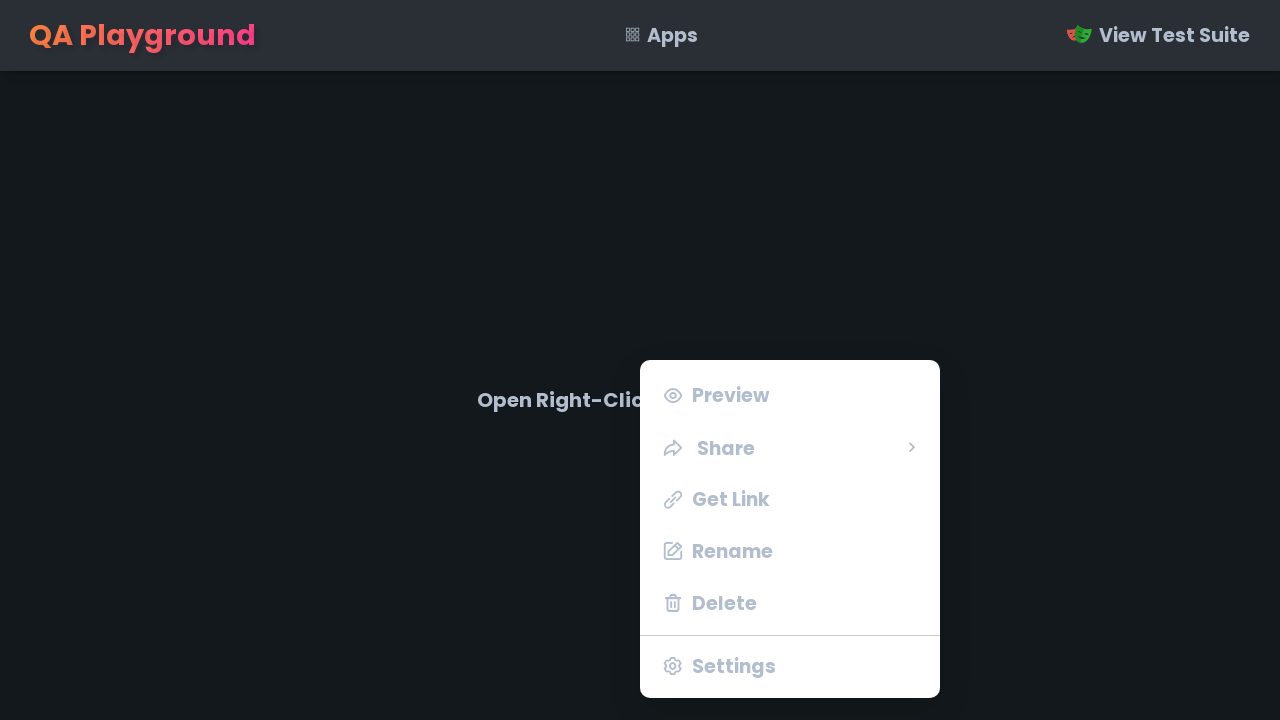

Hovered over share menu item to reveal submenu at (790, 447) on li.share
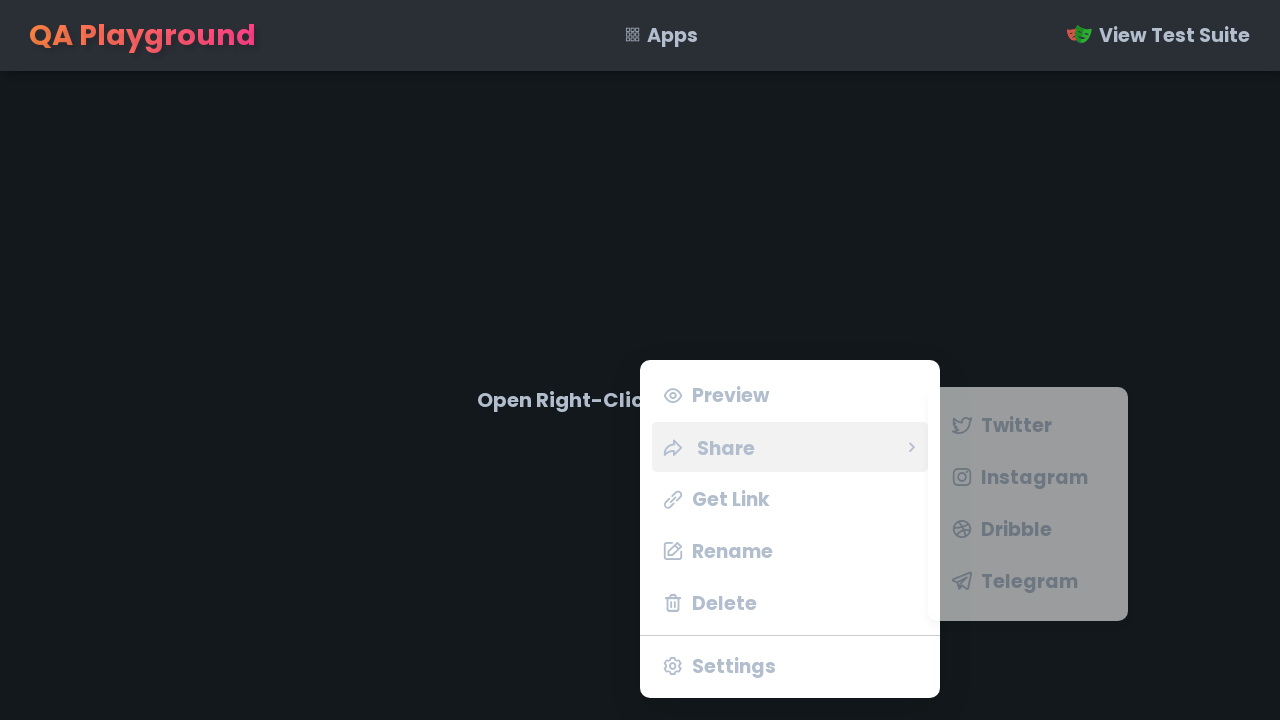

Clicked on Twitter social media option at (1016, 425) on ul.share-menu li span:has-text('Twitter')
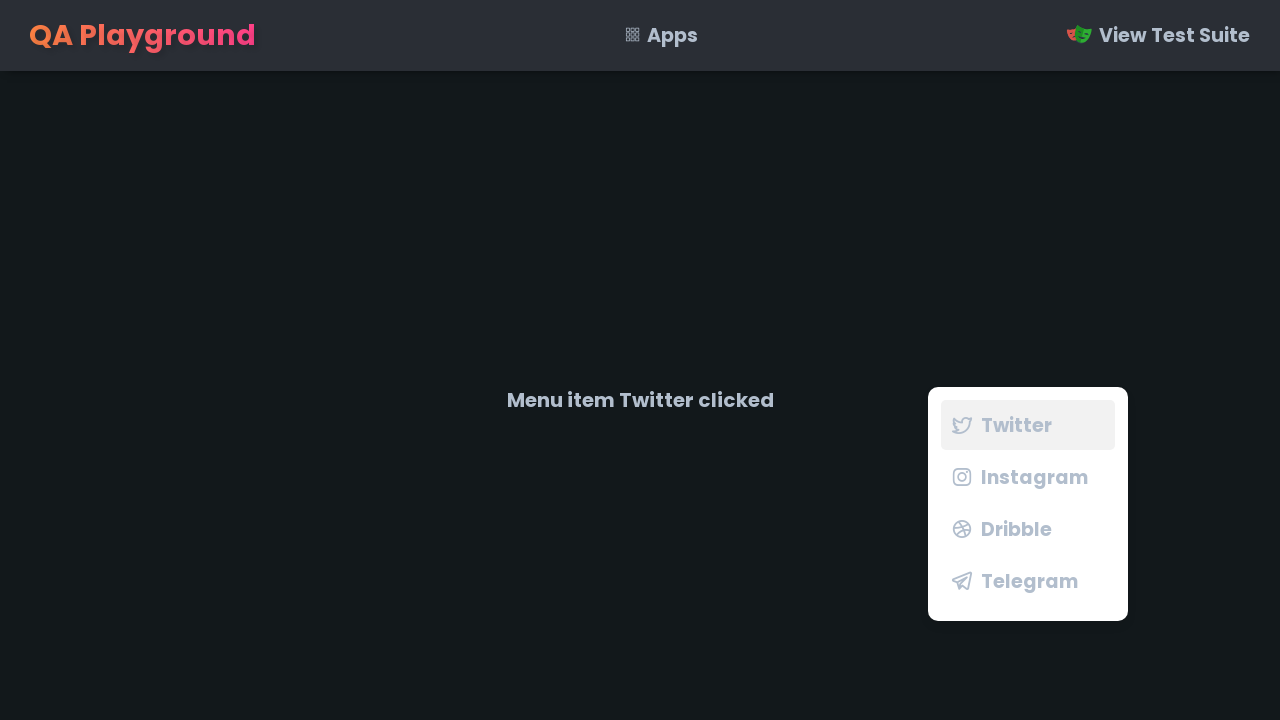

Confirmation message appeared for Twitter
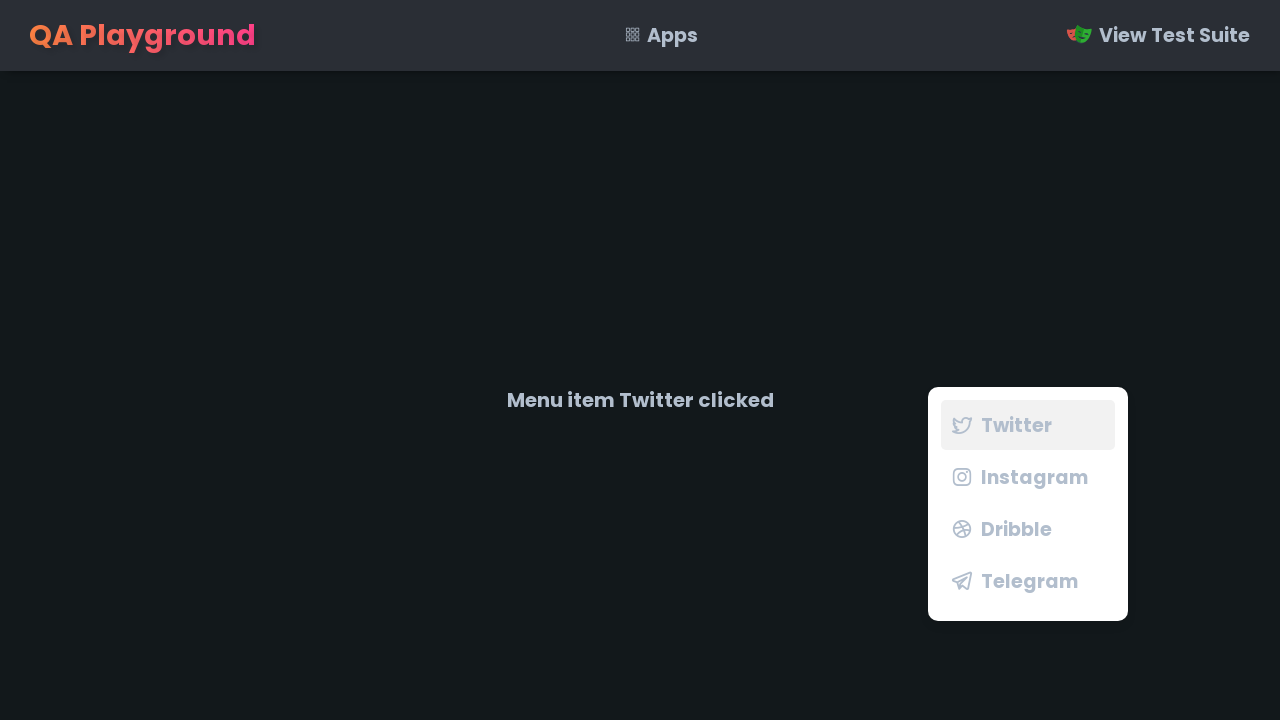

Verified confirmation message displays 'Menu item Twitter clicked' for Twitter
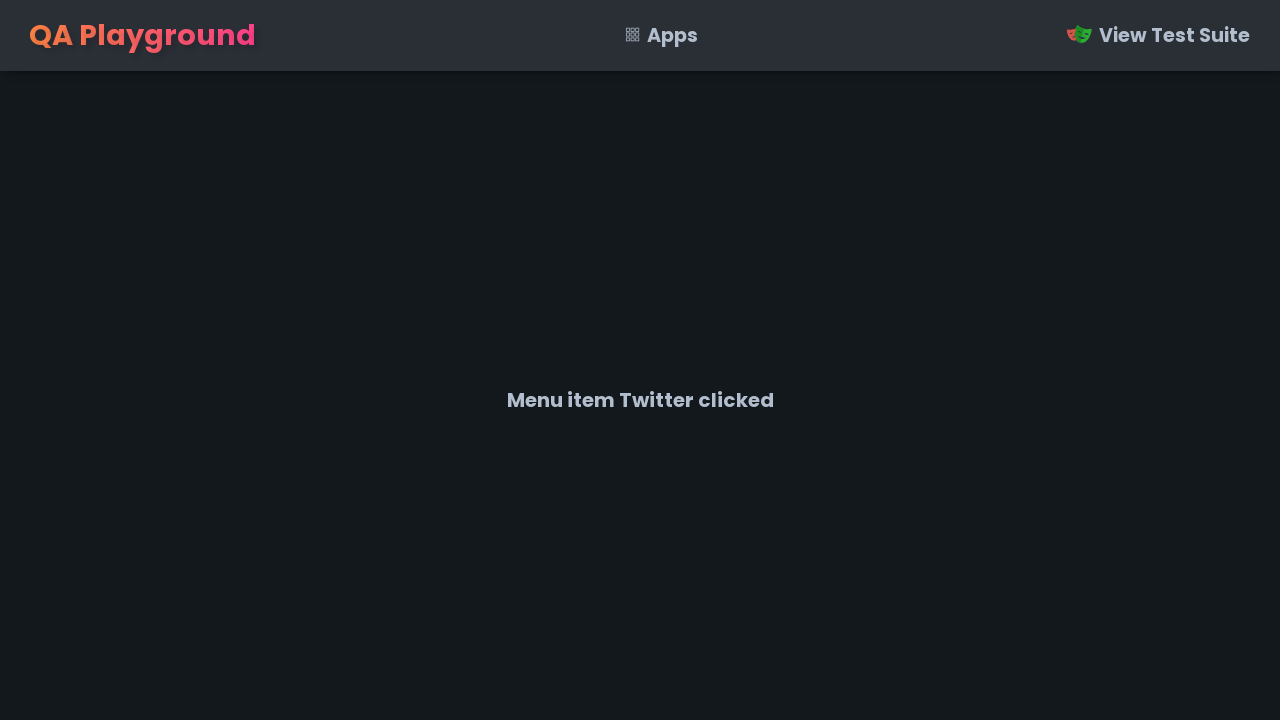

Right-clicked on page body to open context menu at (640, 360) on body
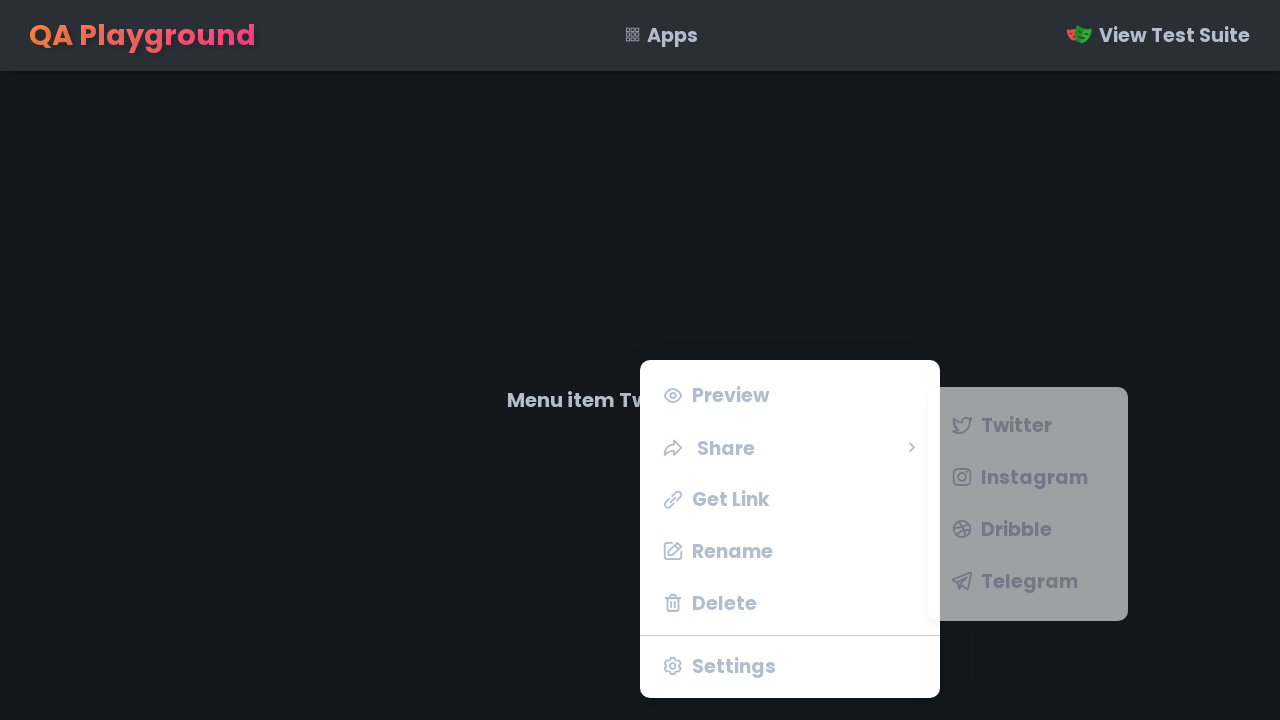

Hovered over share menu item to reveal submenu at (790, 447) on li.share
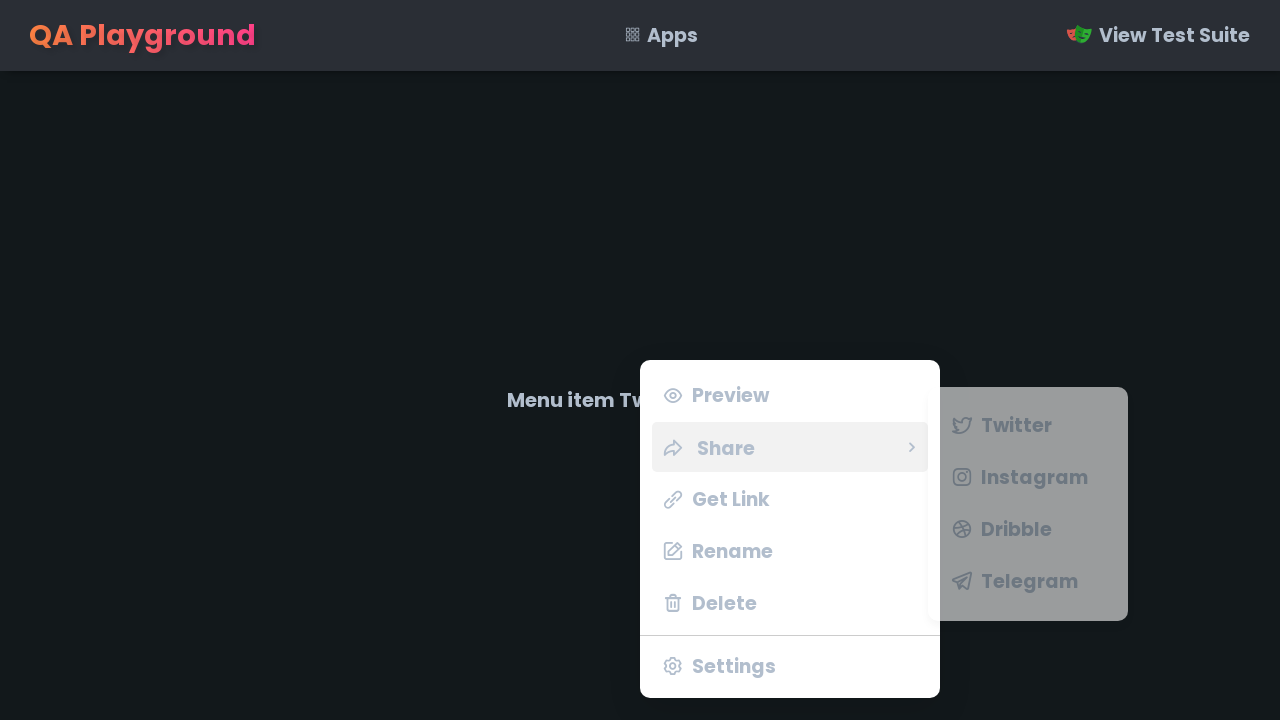

Clicked on Instagram social media option at (1034, 477) on ul.share-menu li span:has-text('Instagram')
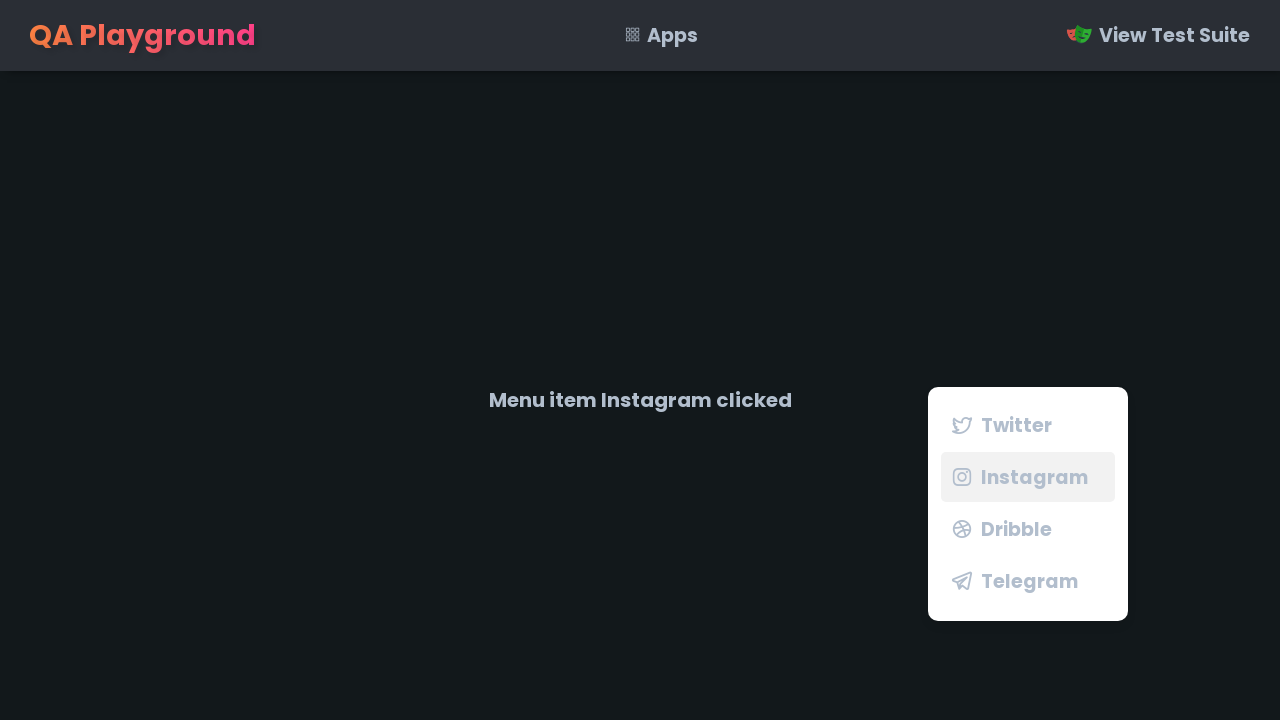

Confirmation message appeared for Instagram
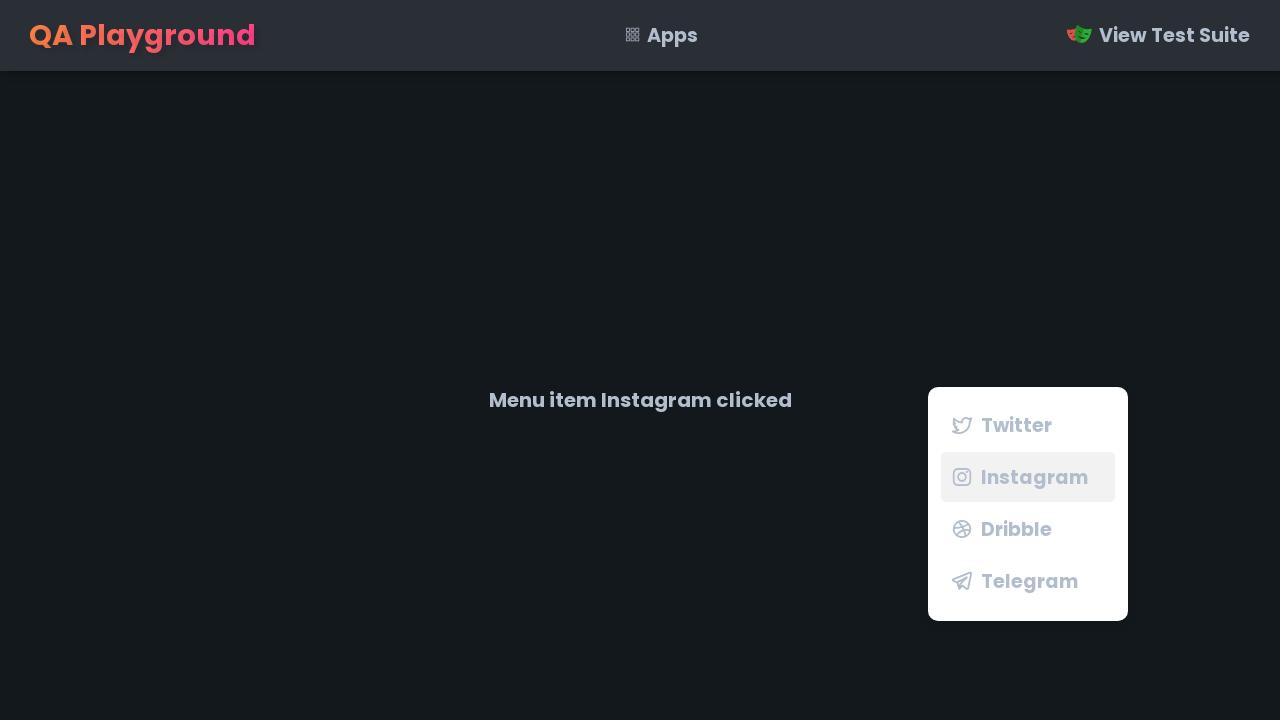

Verified confirmation message displays 'Menu item Instagram clicked' for Instagram
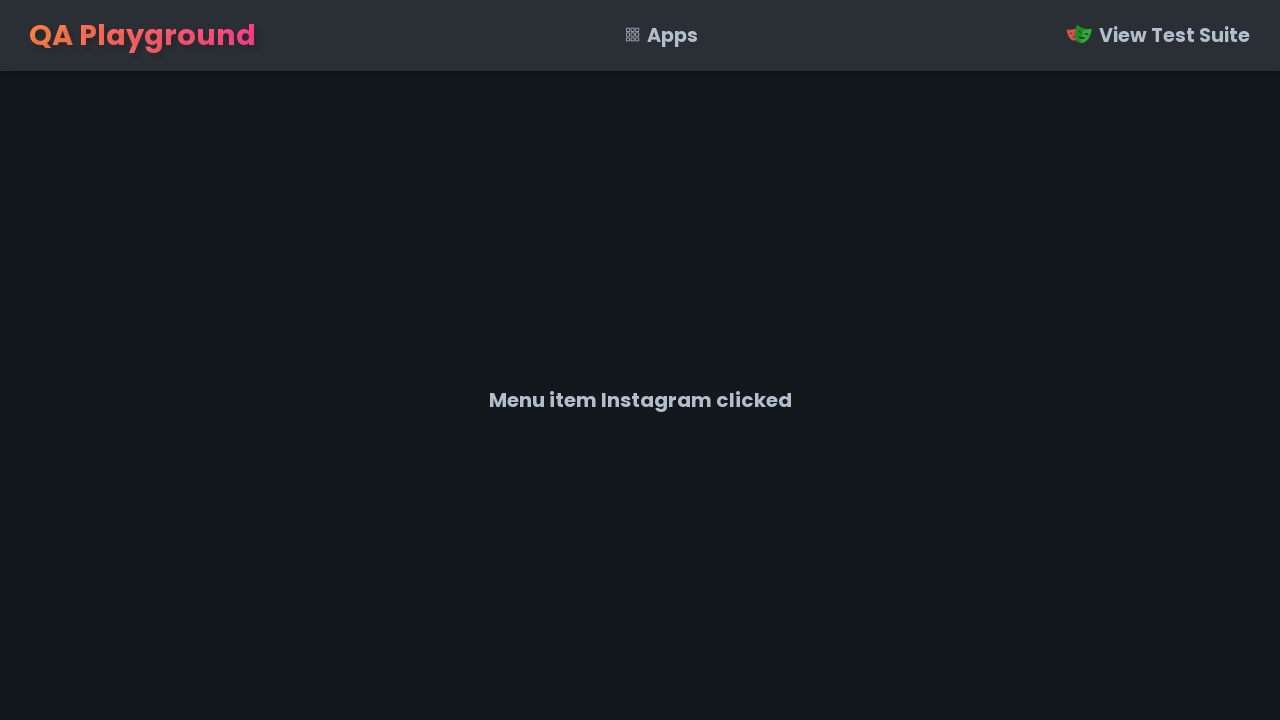

Right-clicked on page body to open context menu at (640, 360) on body
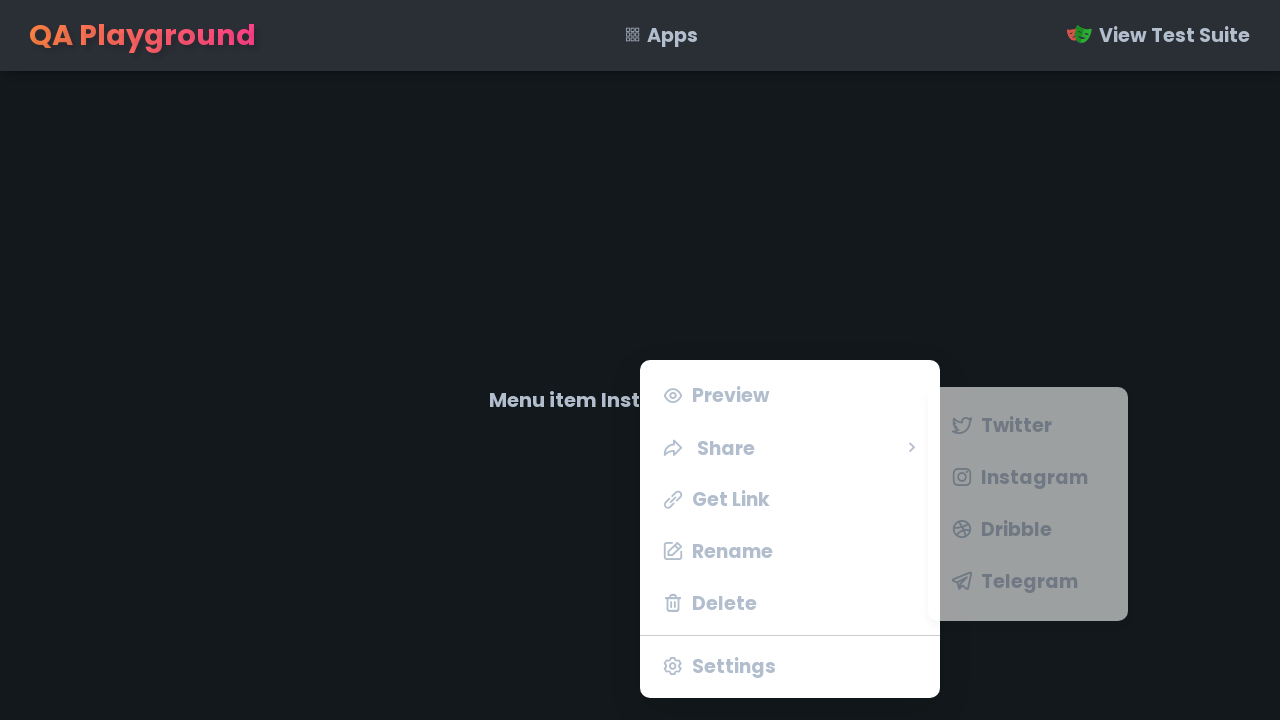

Hovered over share menu item to reveal submenu at (790, 447) on li.share
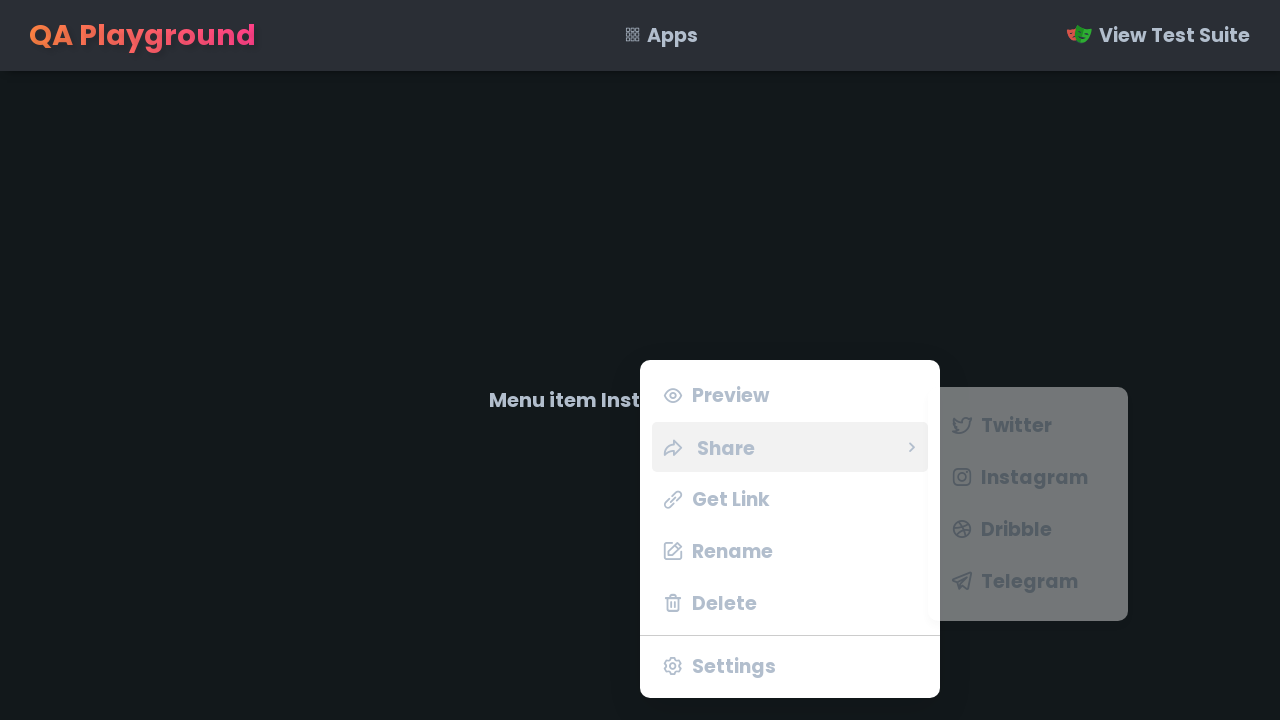

Clicked on Dribble social media option at (1016, 529) on ul.share-menu li span:has-text('Dribble')
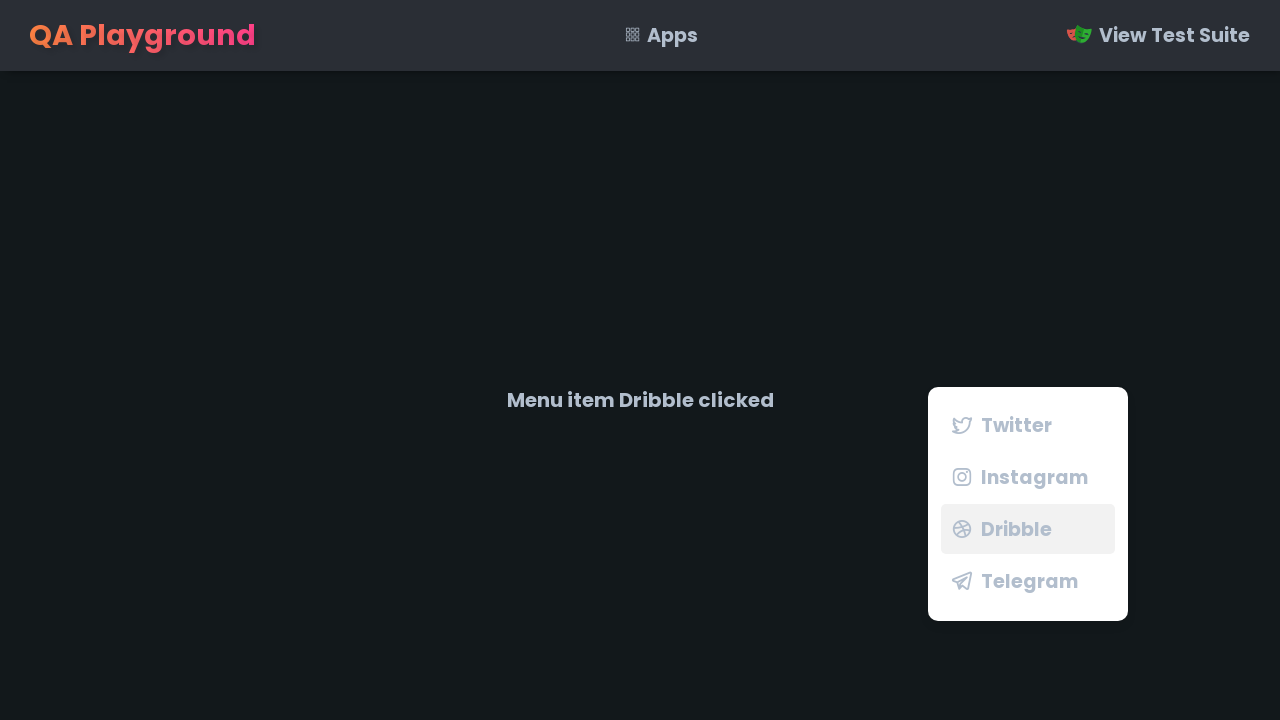

Confirmation message appeared for Dribble
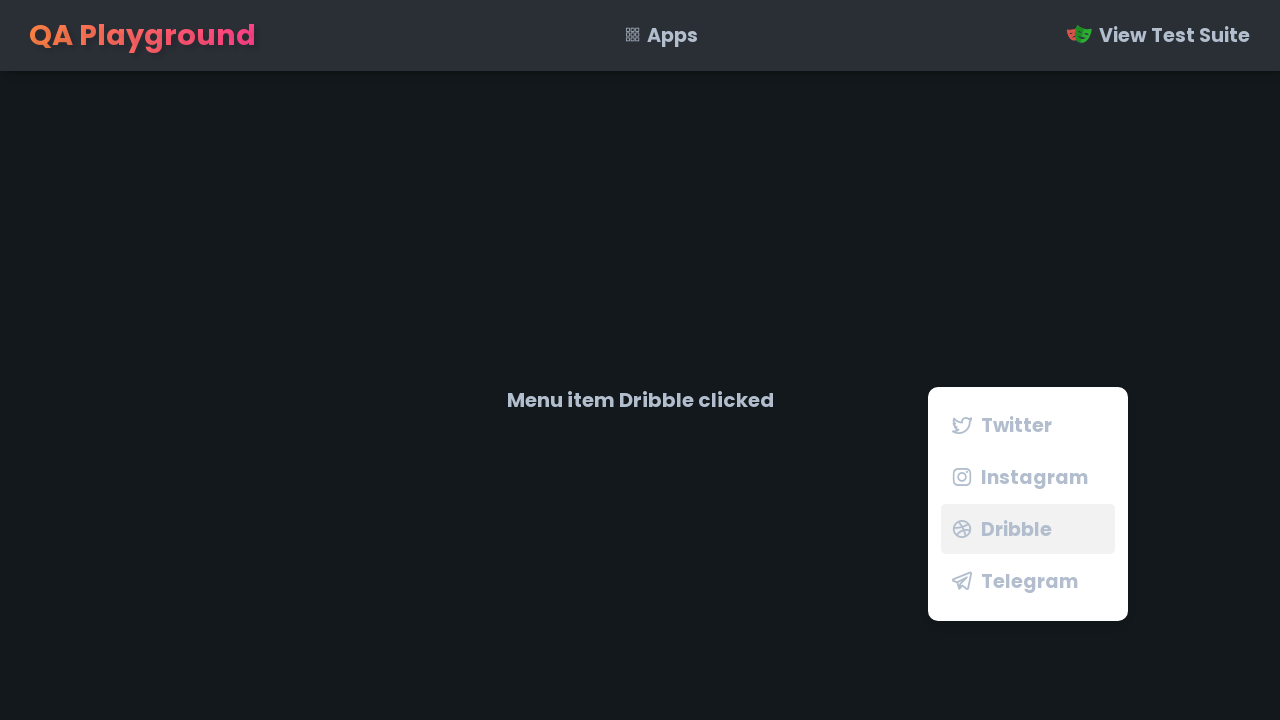

Verified confirmation message displays 'Menu item Dribble clicked' for Dribble
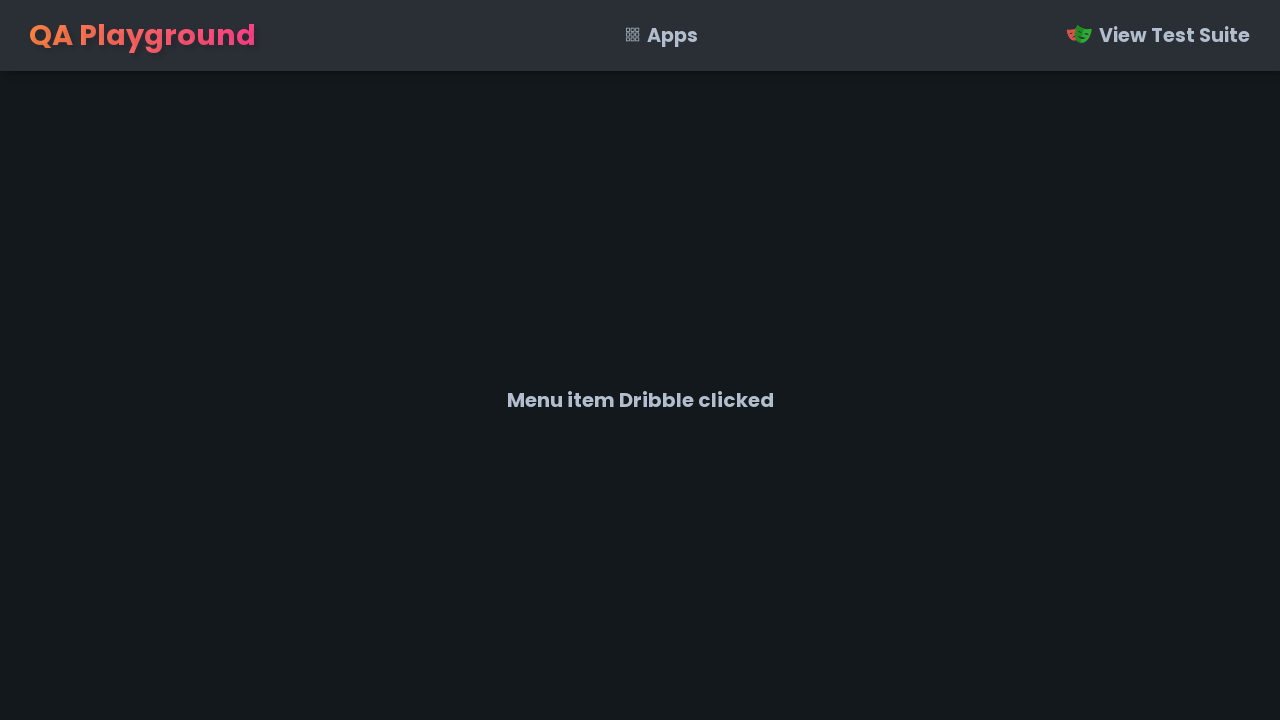

Right-clicked on page body to open context menu at (640, 360) on body
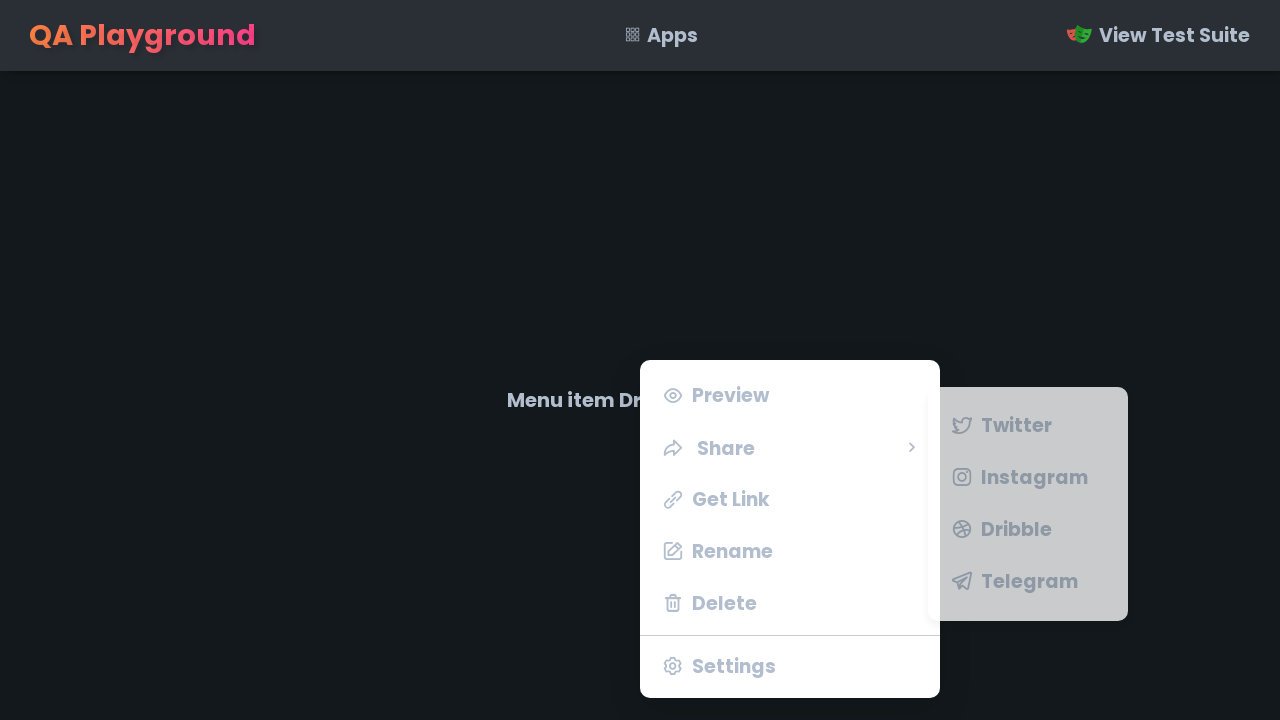

Hovered over share menu item to reveal submenu at (790, 447) on li.share
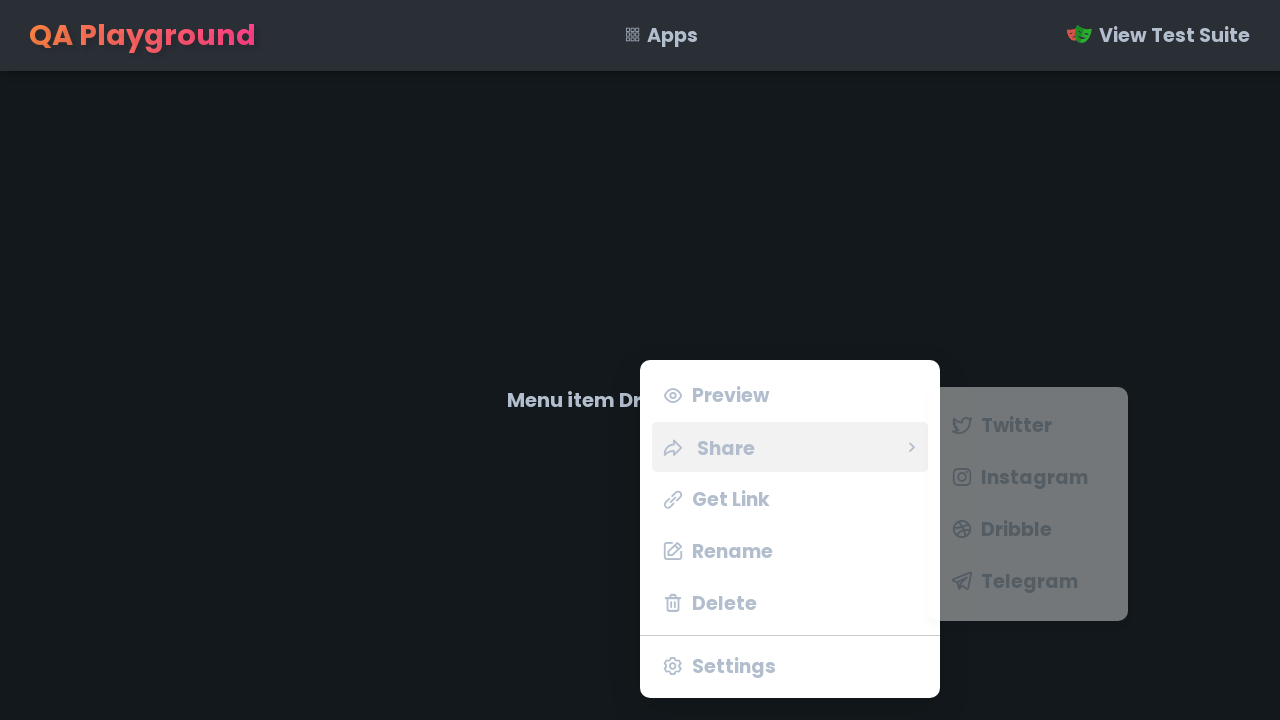

Clicked on Telegram social media option at (1030, 581) on ul.share-menu li span:has-text('Telegram')
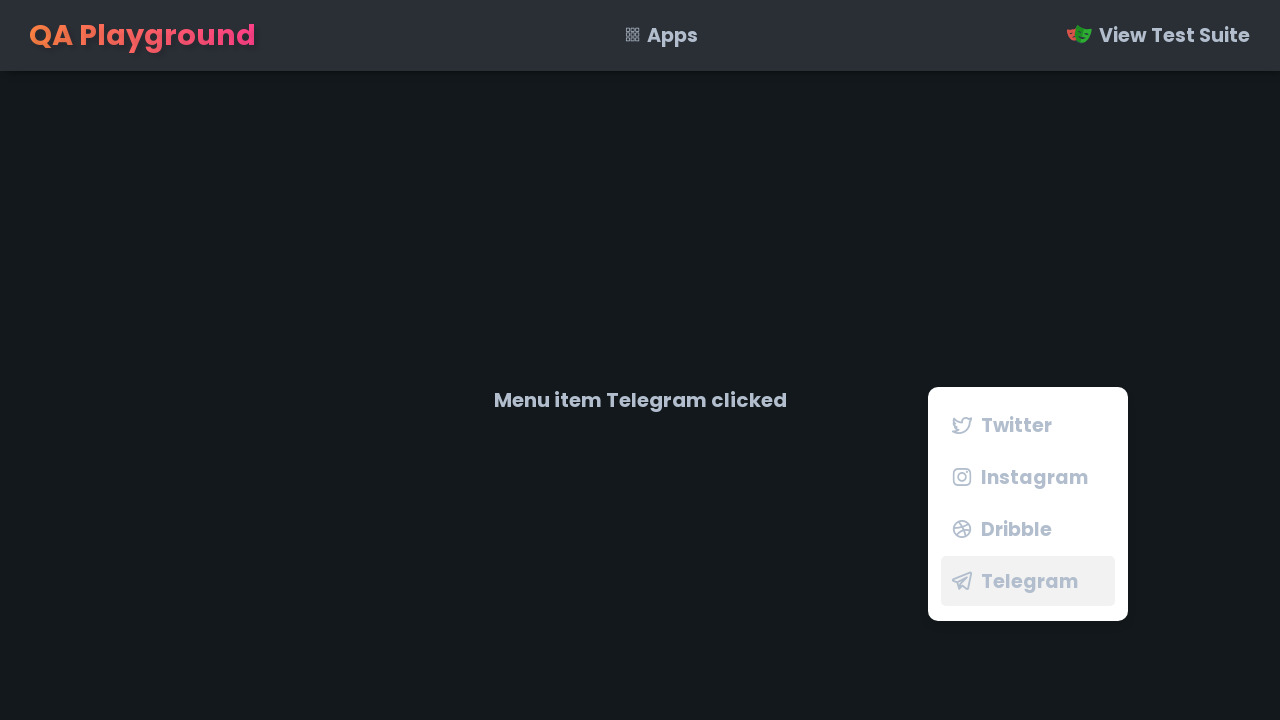

Confirmation message appeared for Telegram
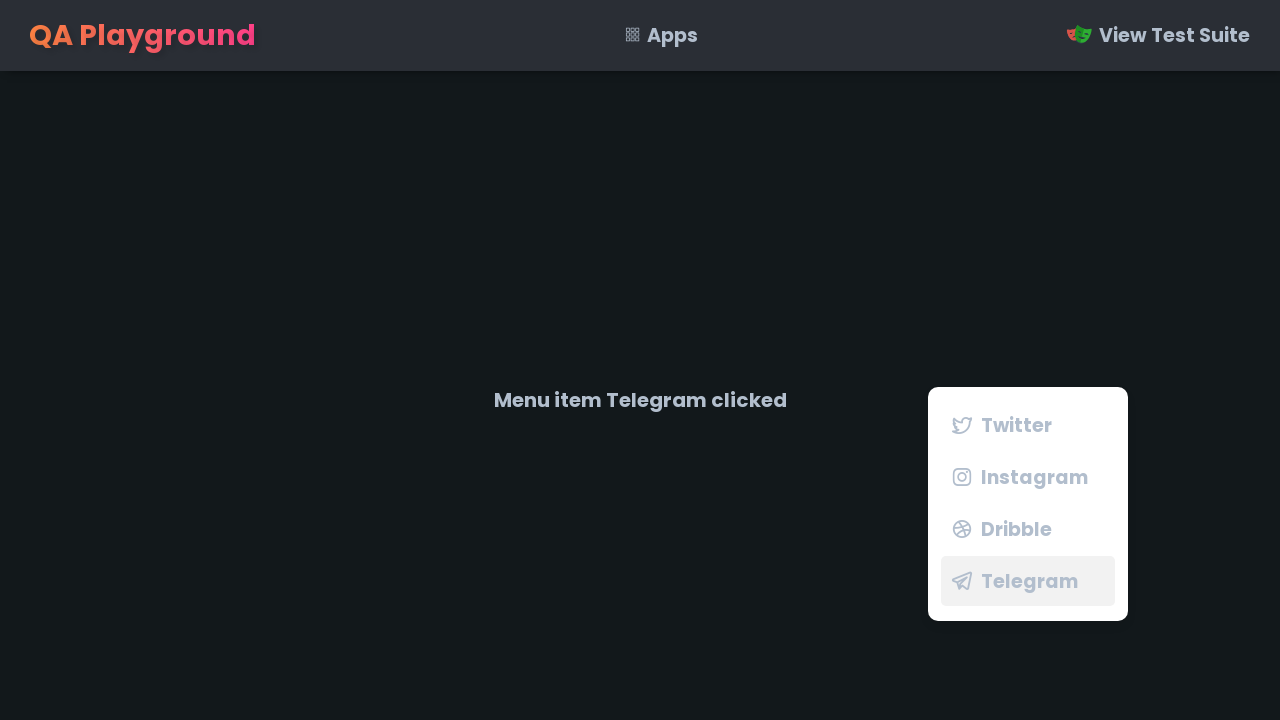

Verified confirmation message displays 'Menu item Telegram clicked' for Telegram
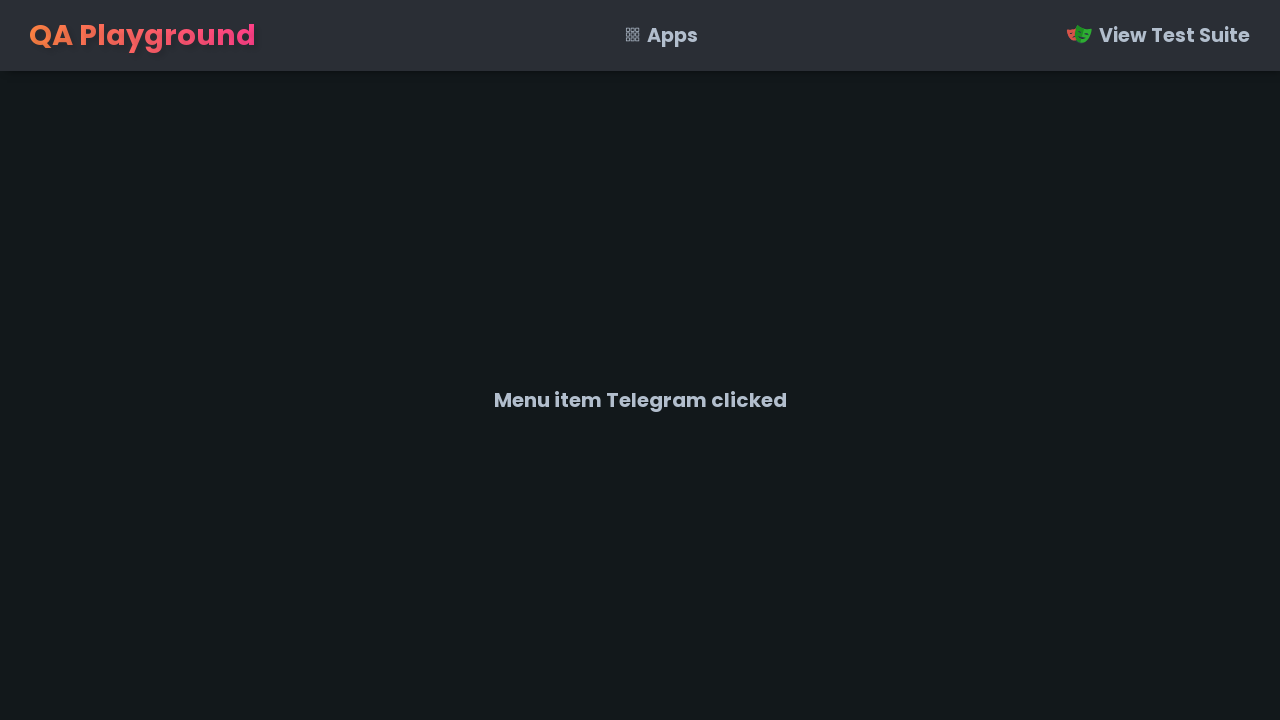

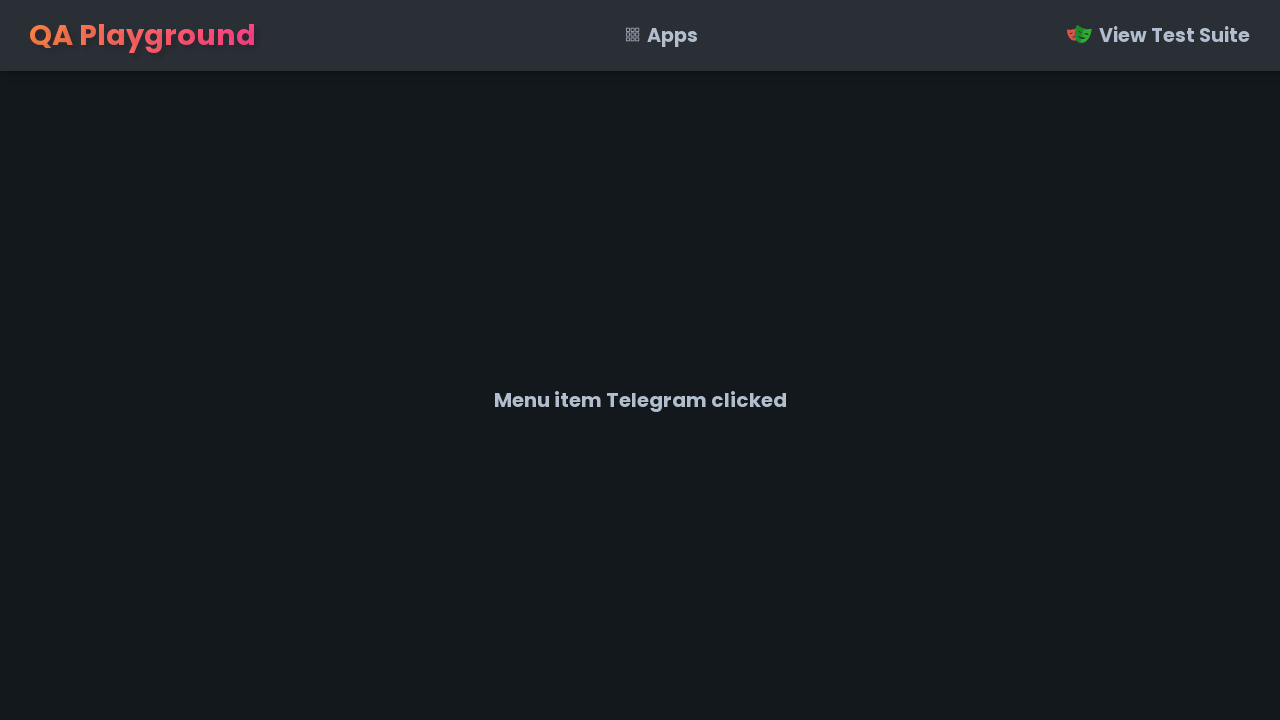